Navigates to an OpenCart login page and performs a search by typing "macbookair" into the search box with a pause action

Starting URL: https://naveenautomationlabs.com/opencart/index.php?route=account/login

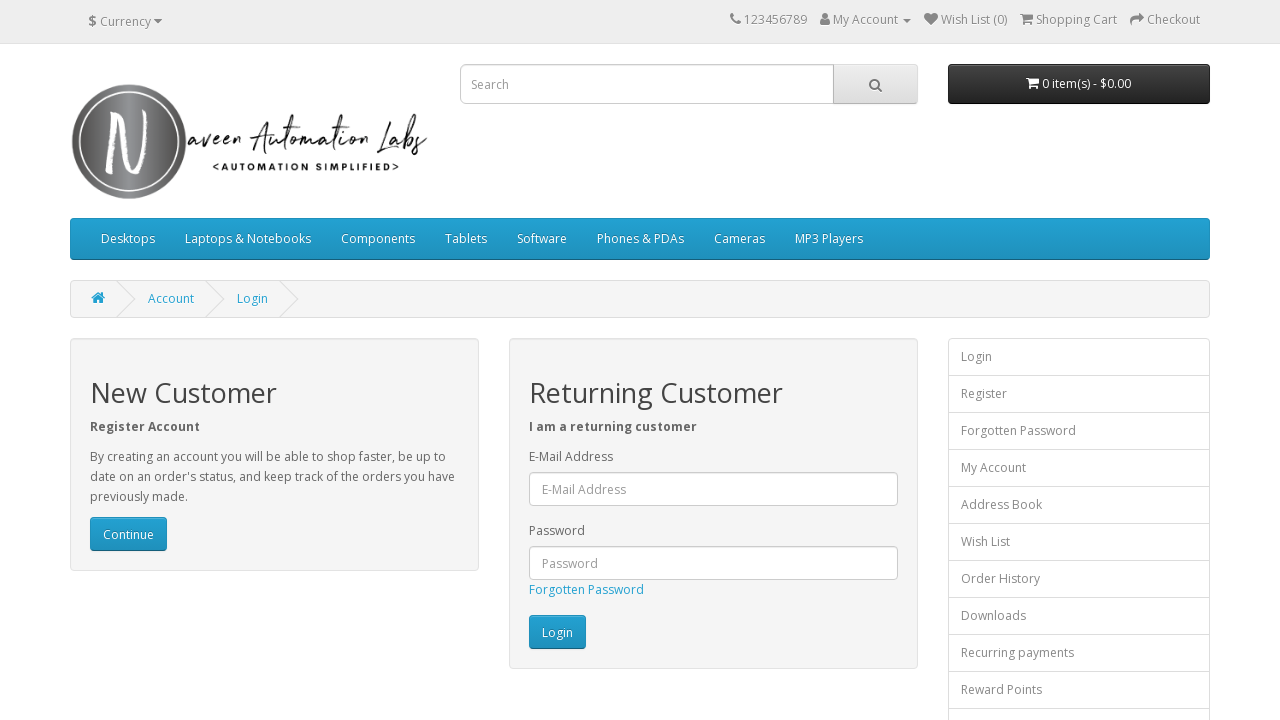

Navigated to OpenCart login page
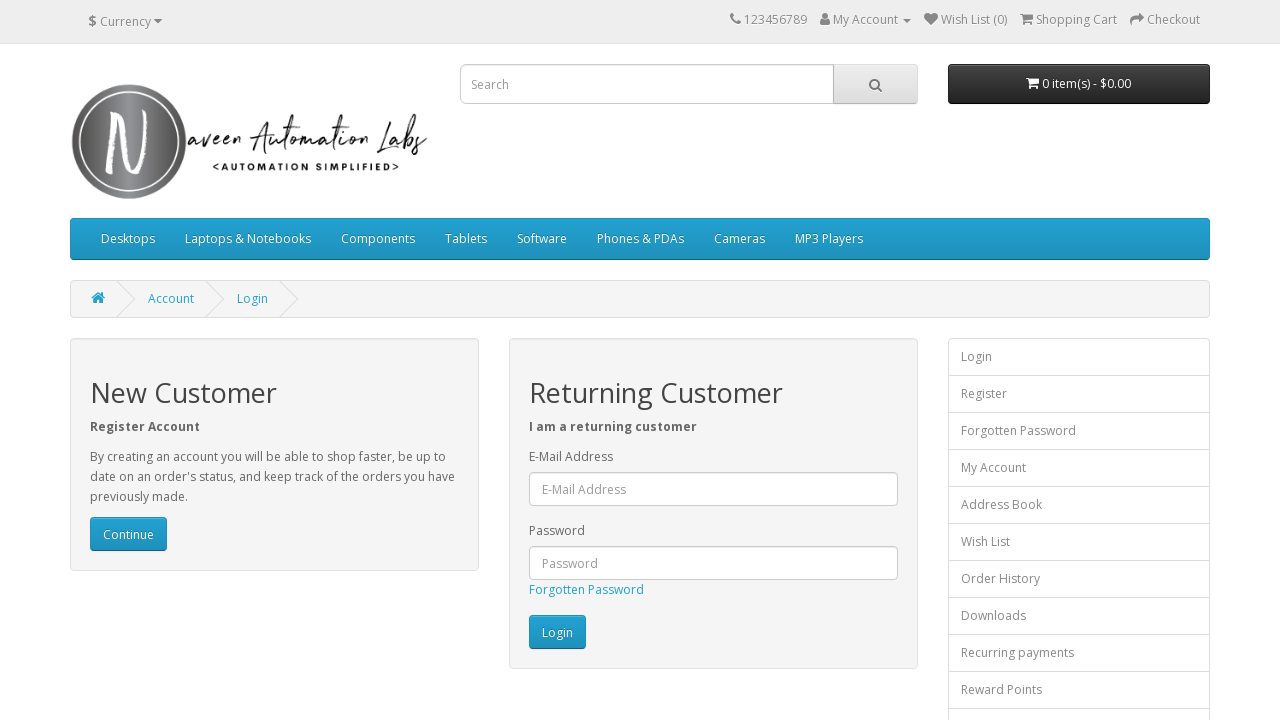

Filled search box with 'macbookair' using pause action on //input[@name='search']
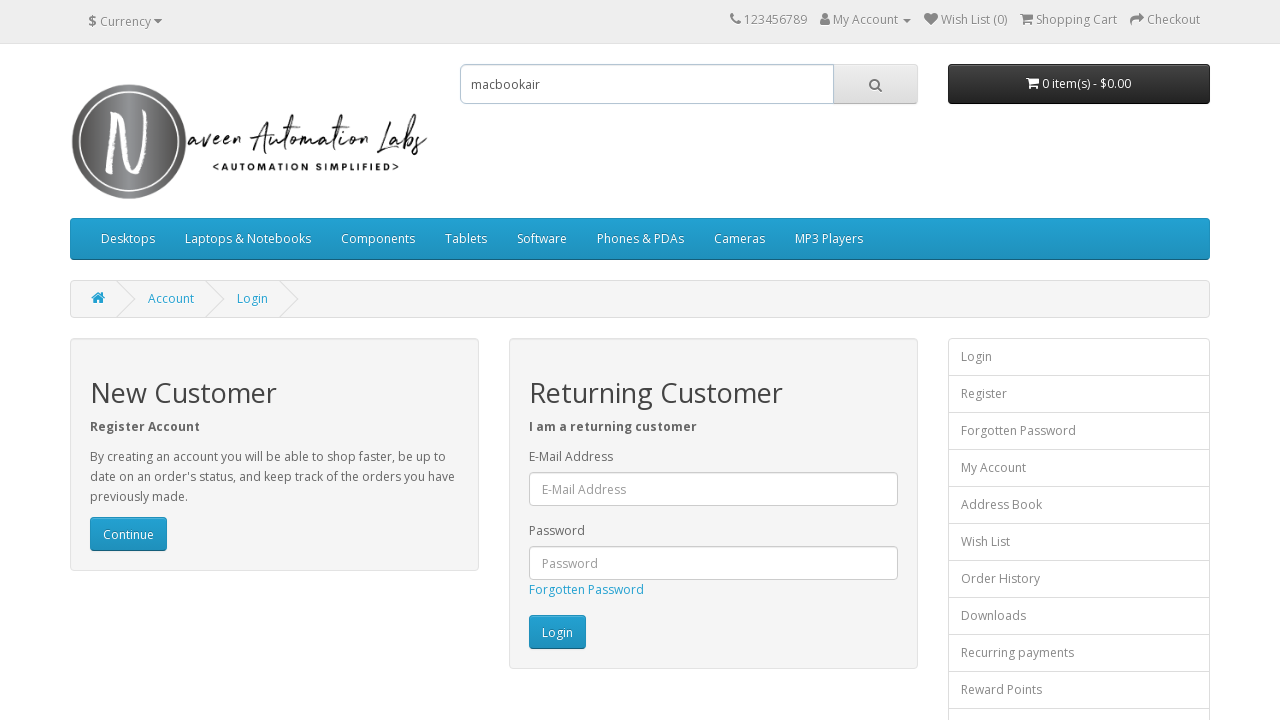

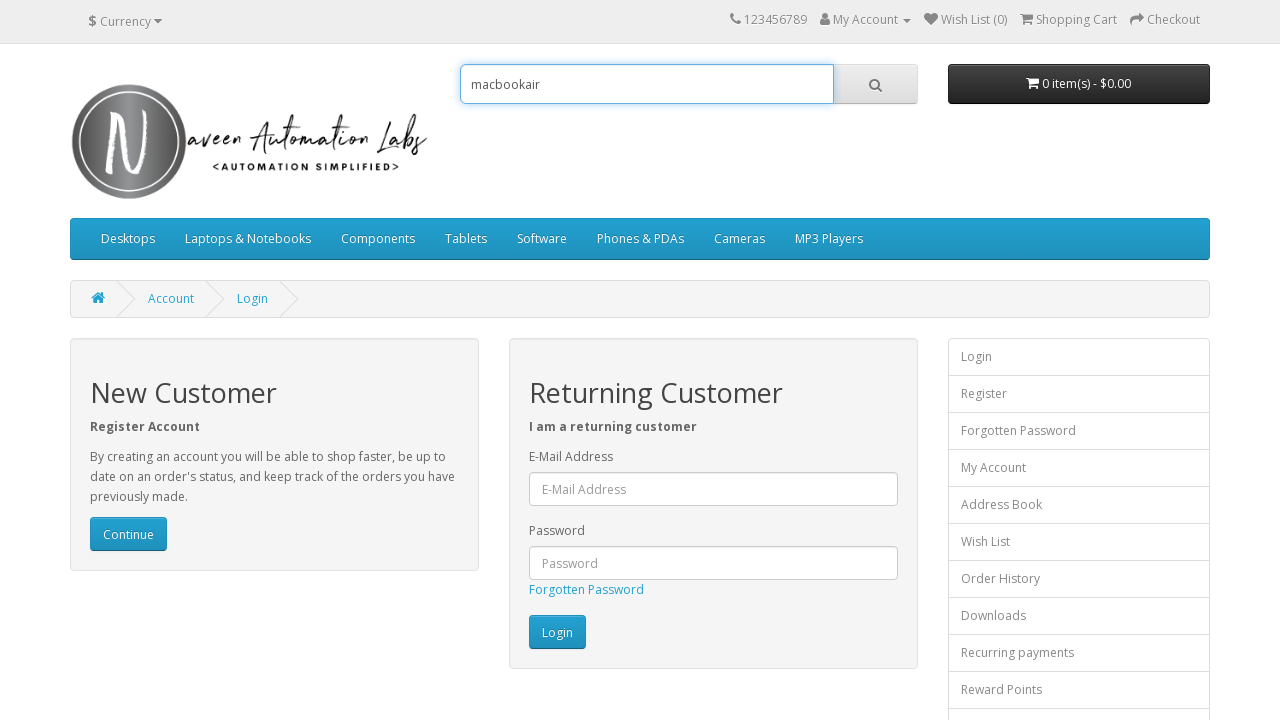